Tests registration form validation when confirm email doesn't match the original email

Starting URL: https://alada.vn/tai-khoan/dang-ky.html

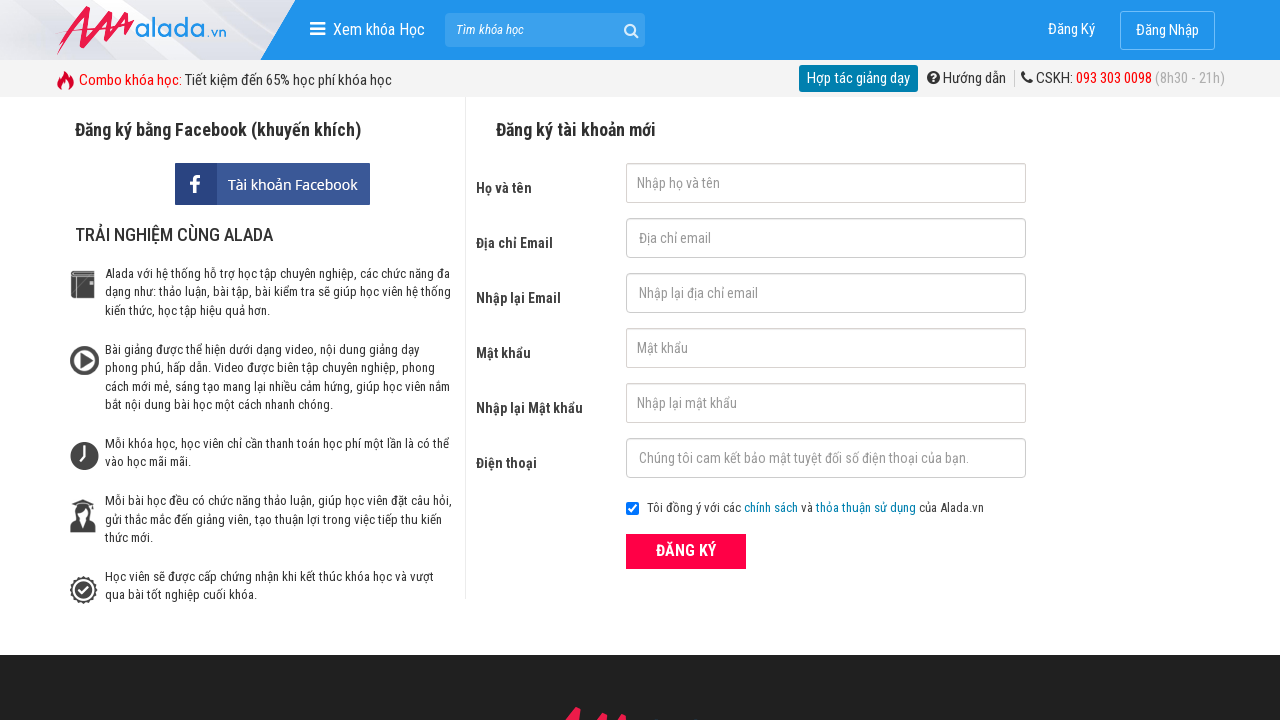

Filled first name field with 'Jon' on input#txtFirstname
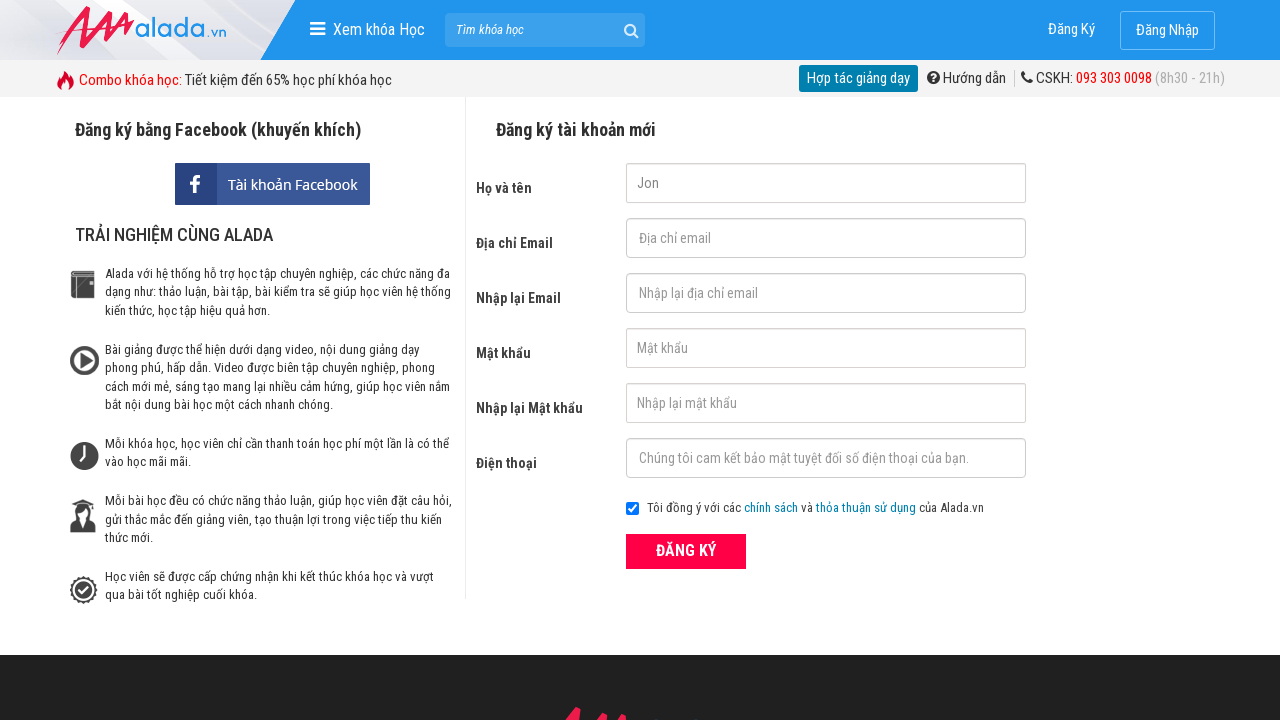

Filled email field with 'Jon@us' on input#txtEmail
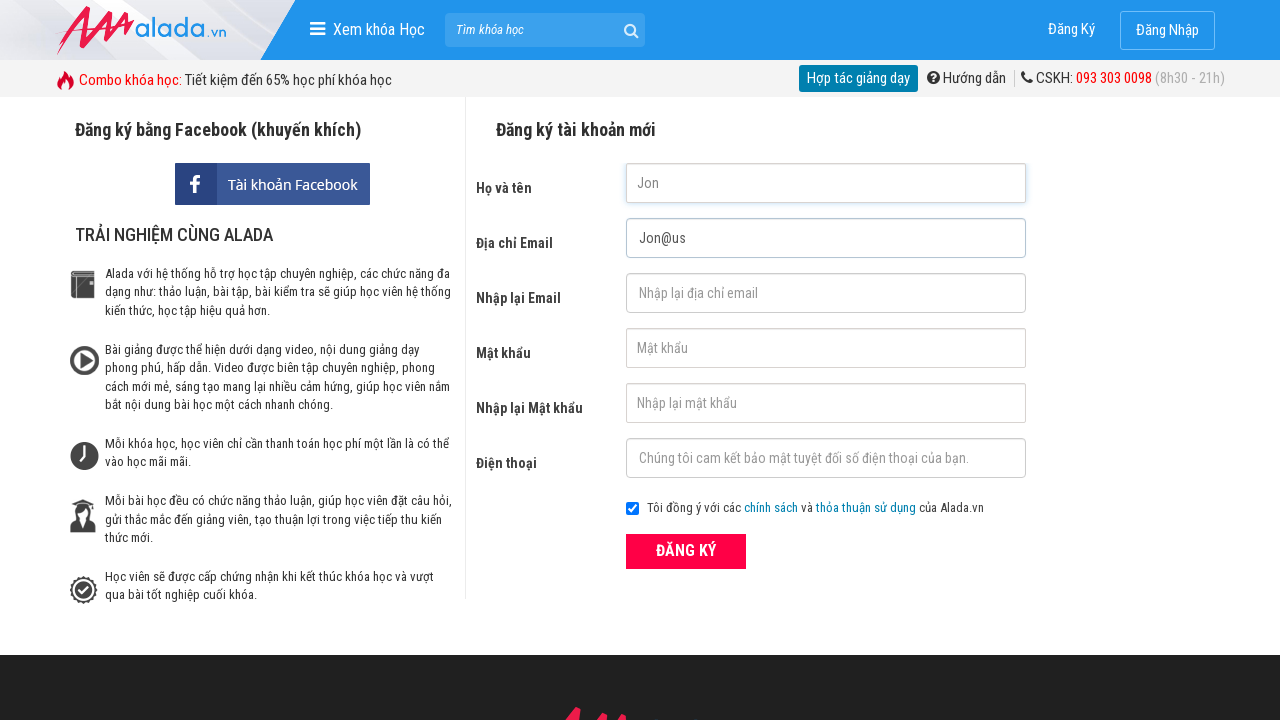

Filled confirm email field with mismatched email 'Jon@ke1n@us' on input#txtCEmail
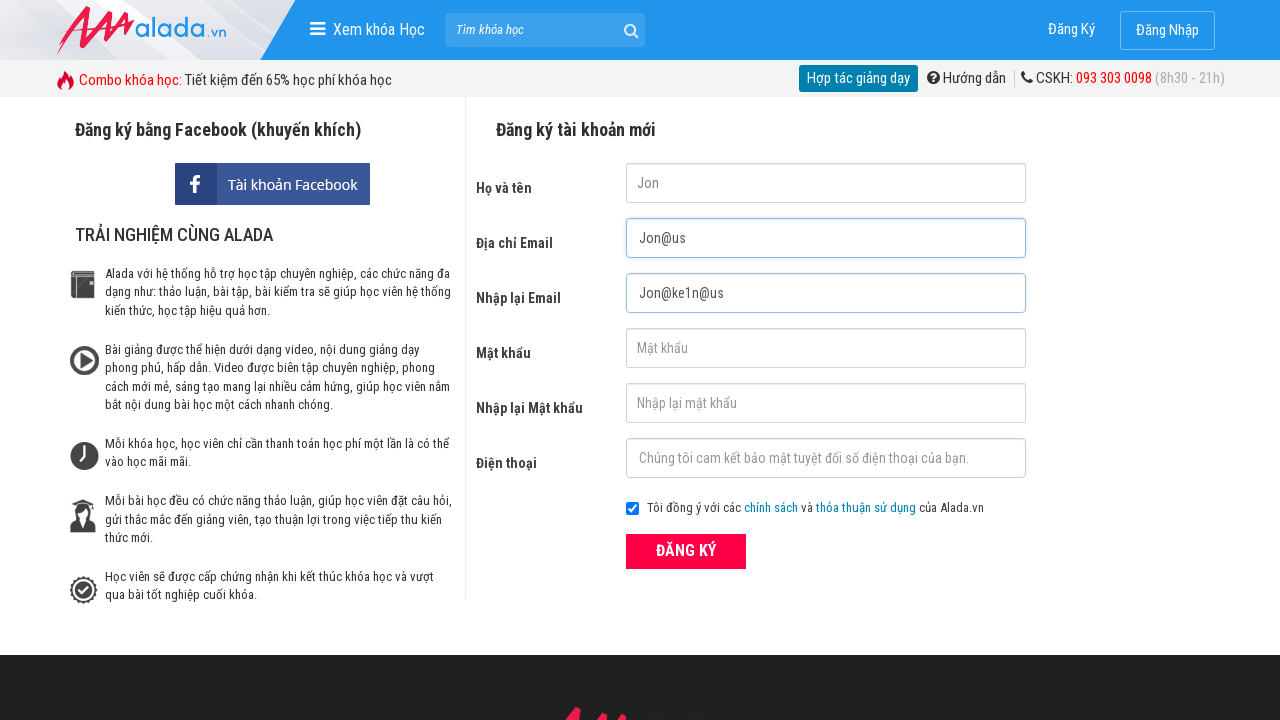

Filled password field with '123456' on input#txtPassword
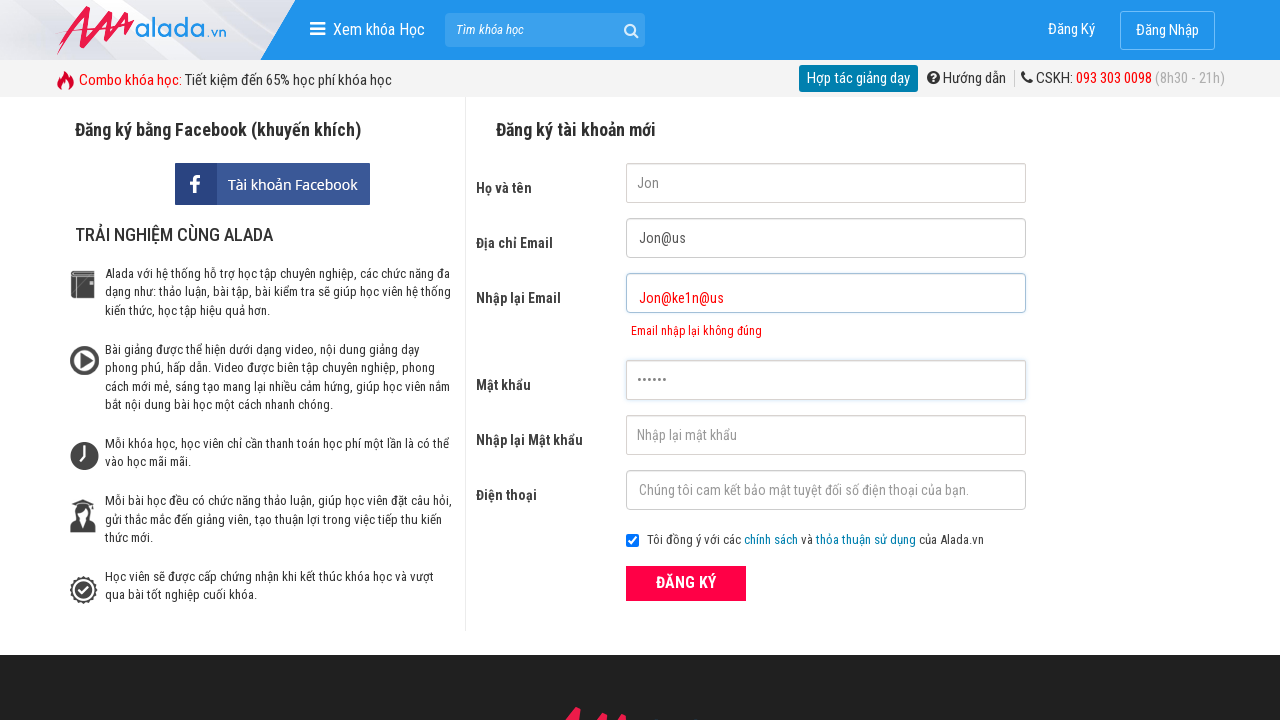

Filled confirm password field with '123456' on input#txtCPassword
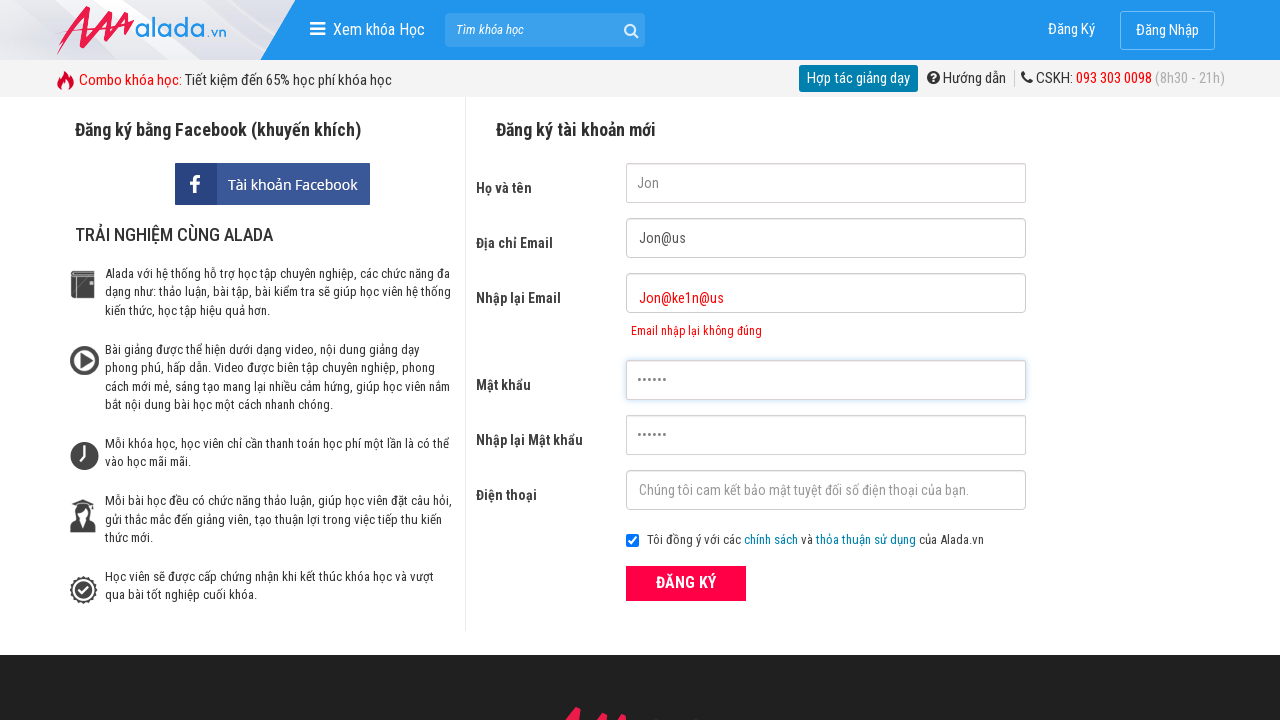

Filled phone field with '0987654321' on input#txtPhone
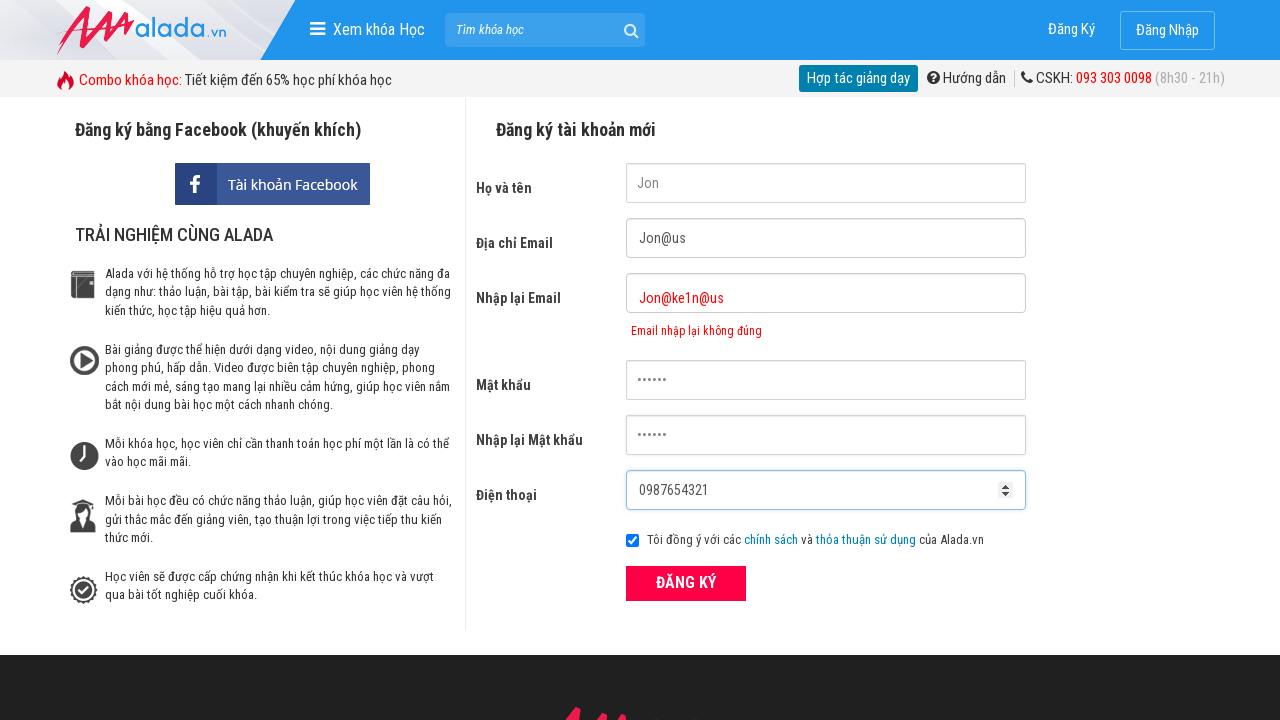

Clicked registration submit button at (686, 583) on div.frmRegister button.btn_pink_sm
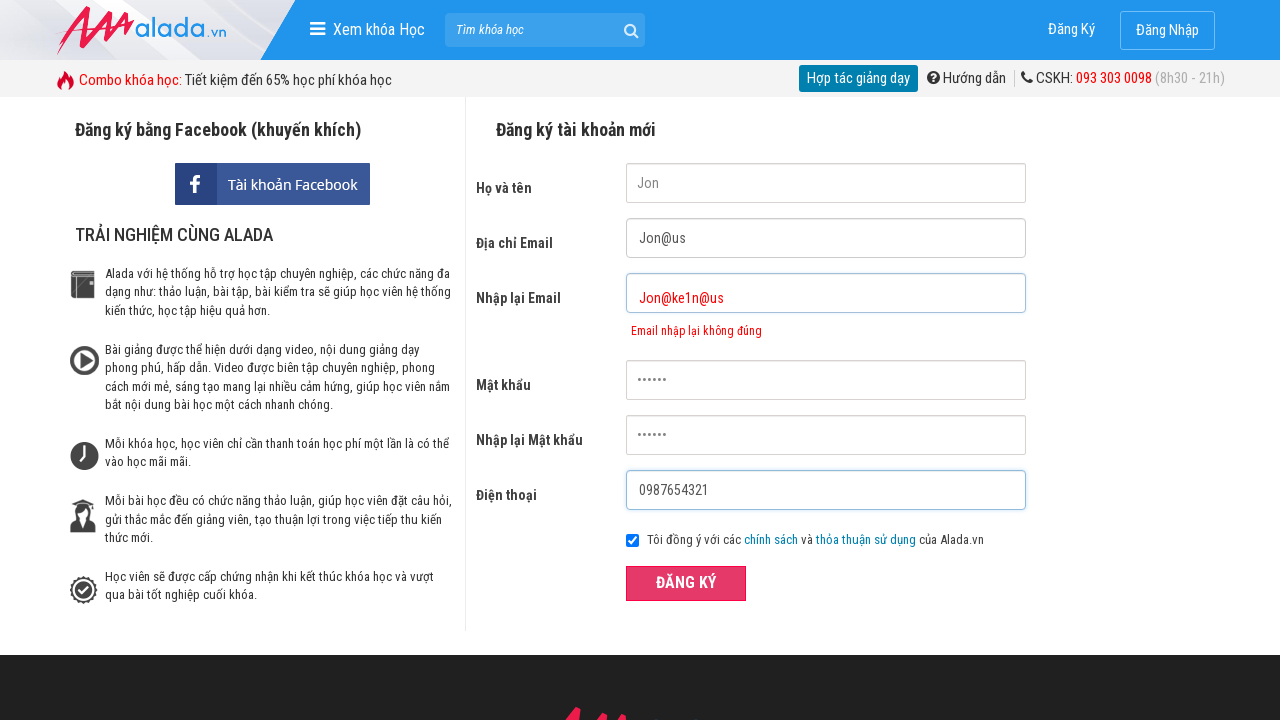

Confirm email error message appeared, validating form rejection for mismatched emails
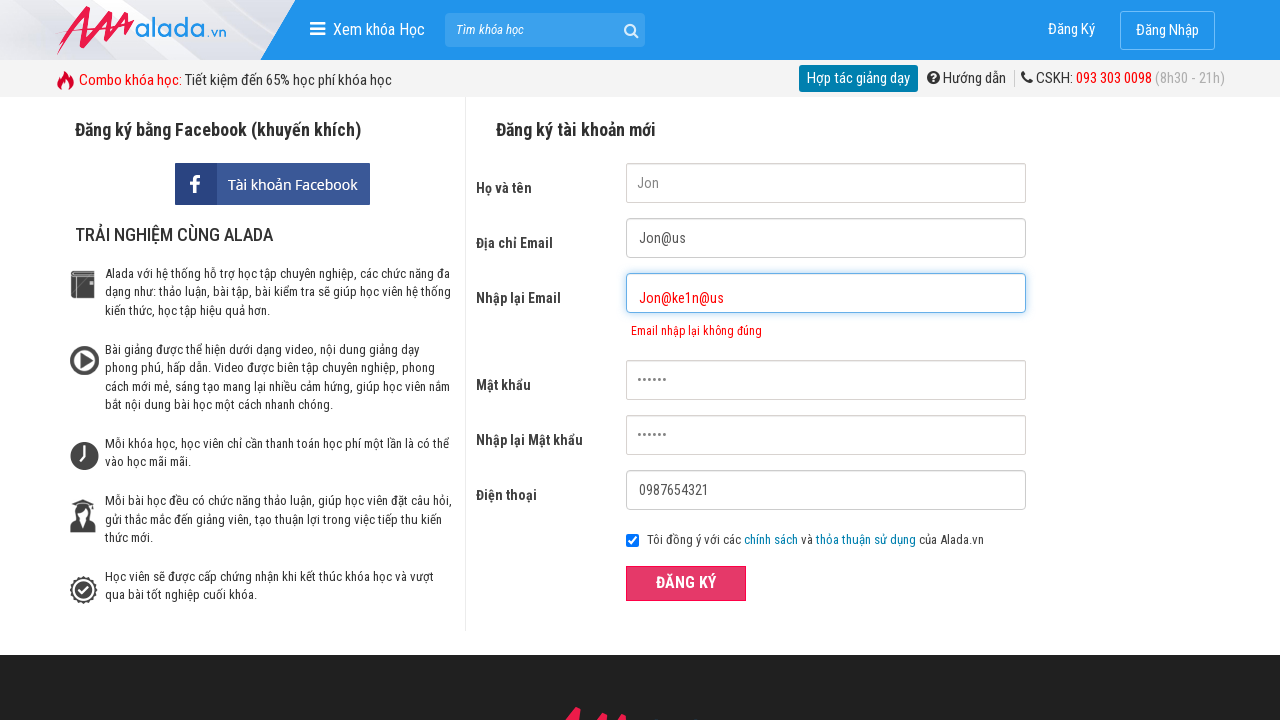

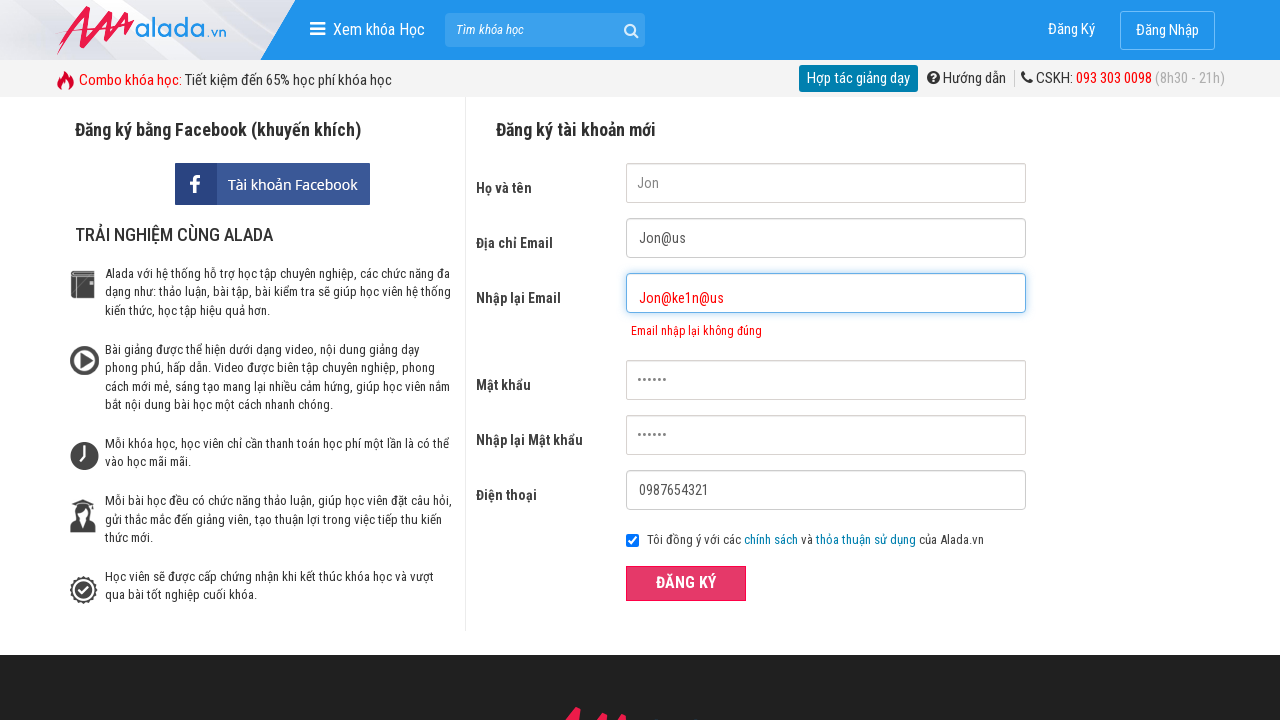